Tests various checkbox interactions on a practice page including basic checkboxes, Ajax checkboxes, language selection, tri-state checkbox, toggle switch, and multi-select dropdown checkboxes.

Starting URL: https://leafground.com/checkbox.xhtml

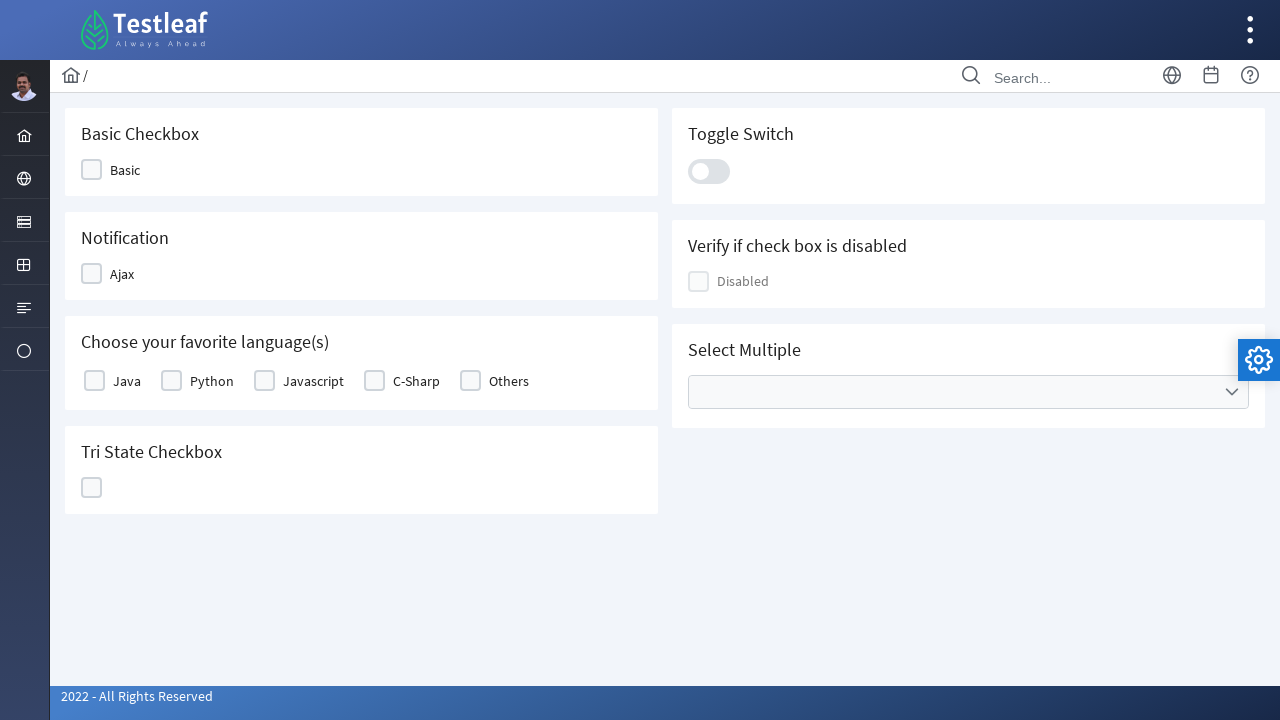

Clicked basic checkbox at (125, 170) on .ui-chkbox-label
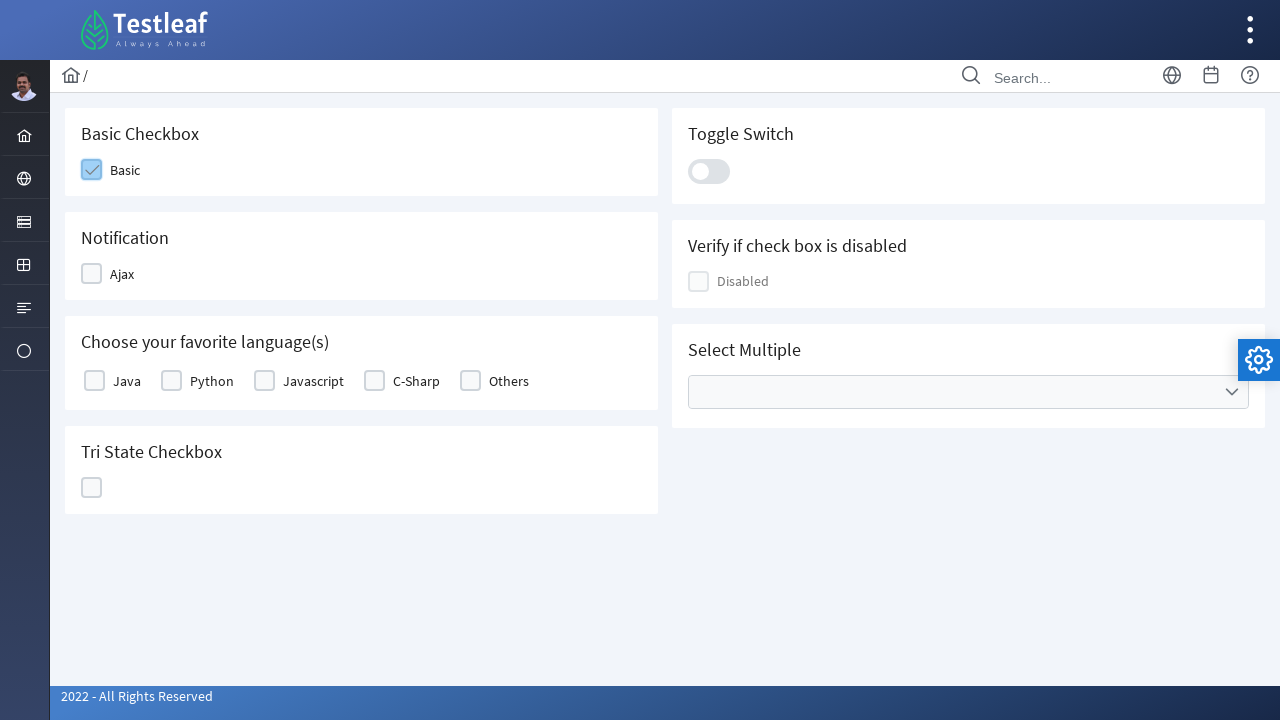

Clicked Ajax notification checkbox at (122, 274) on span:has-text('Ajax')
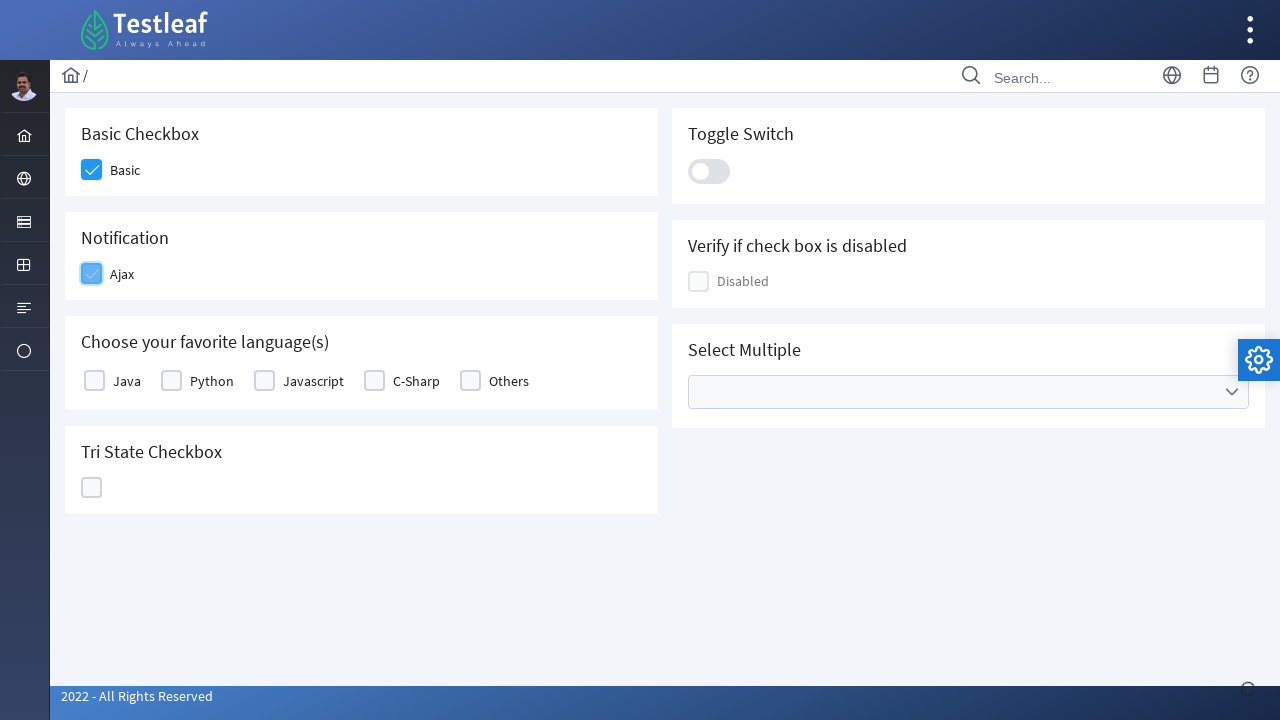

Verified 'Checked' text is displayed
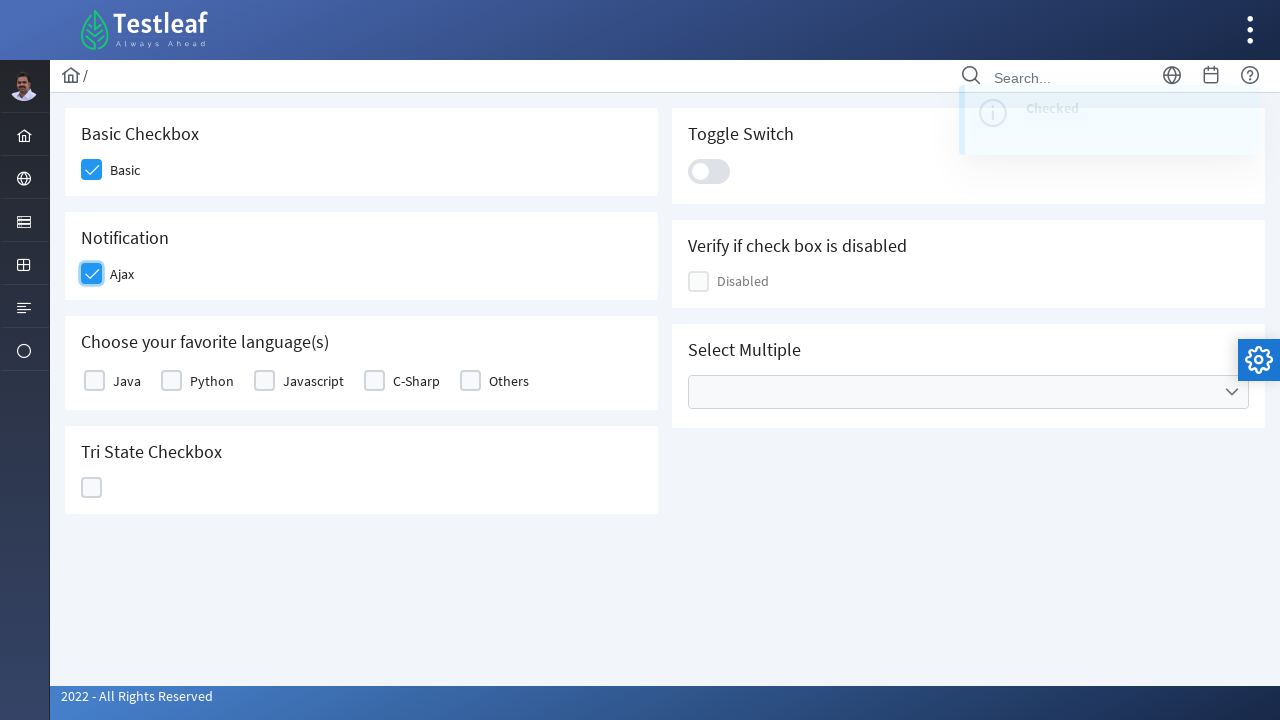

Clicked Java language checkbox at (127, 381) on label:has-text('Java')
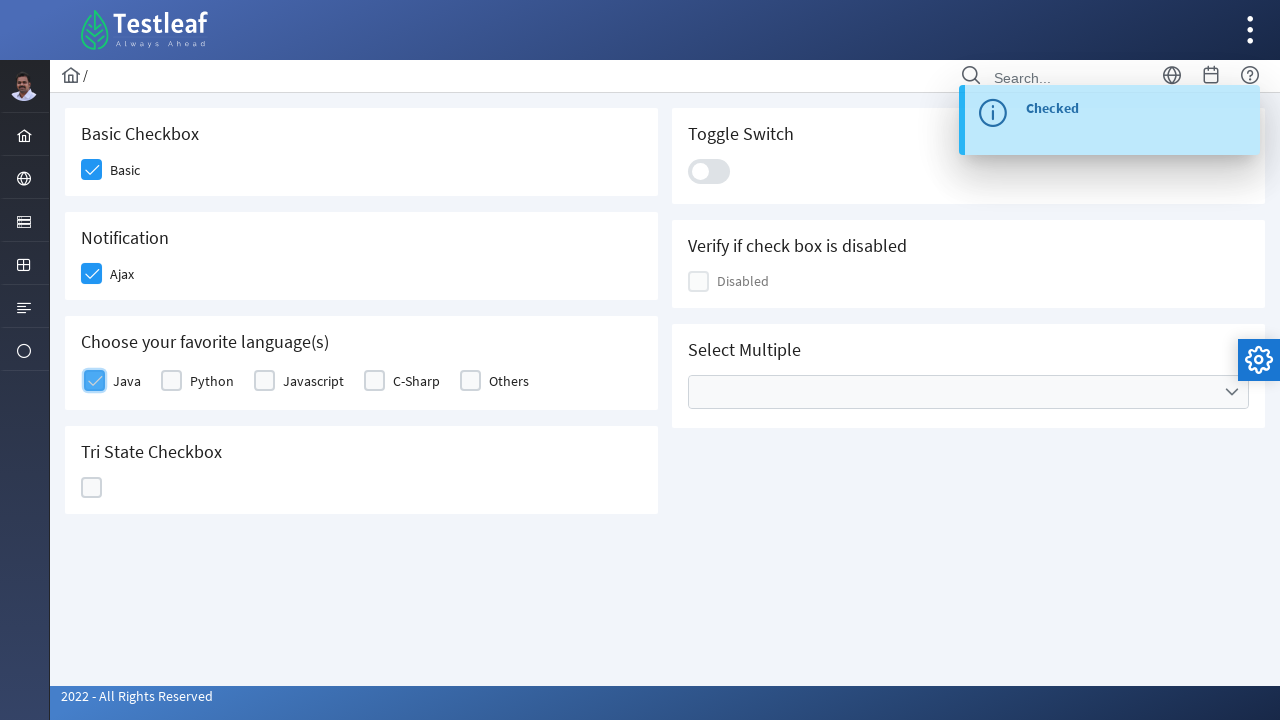

Clicked tri-state checkbox at (92, 488) on #j_idt87\:ajaxTriState div >> nth=1
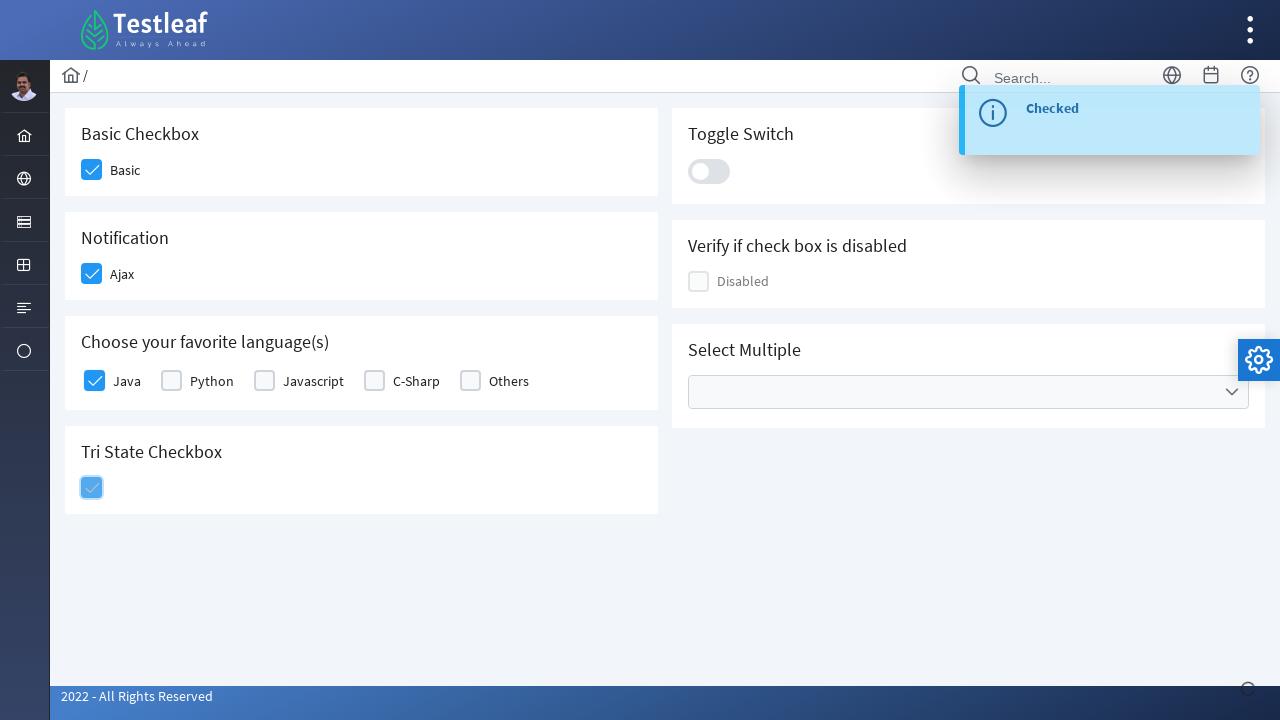

Clicked toggle switch at (709, 171) on .ui-toggleswitch-slider
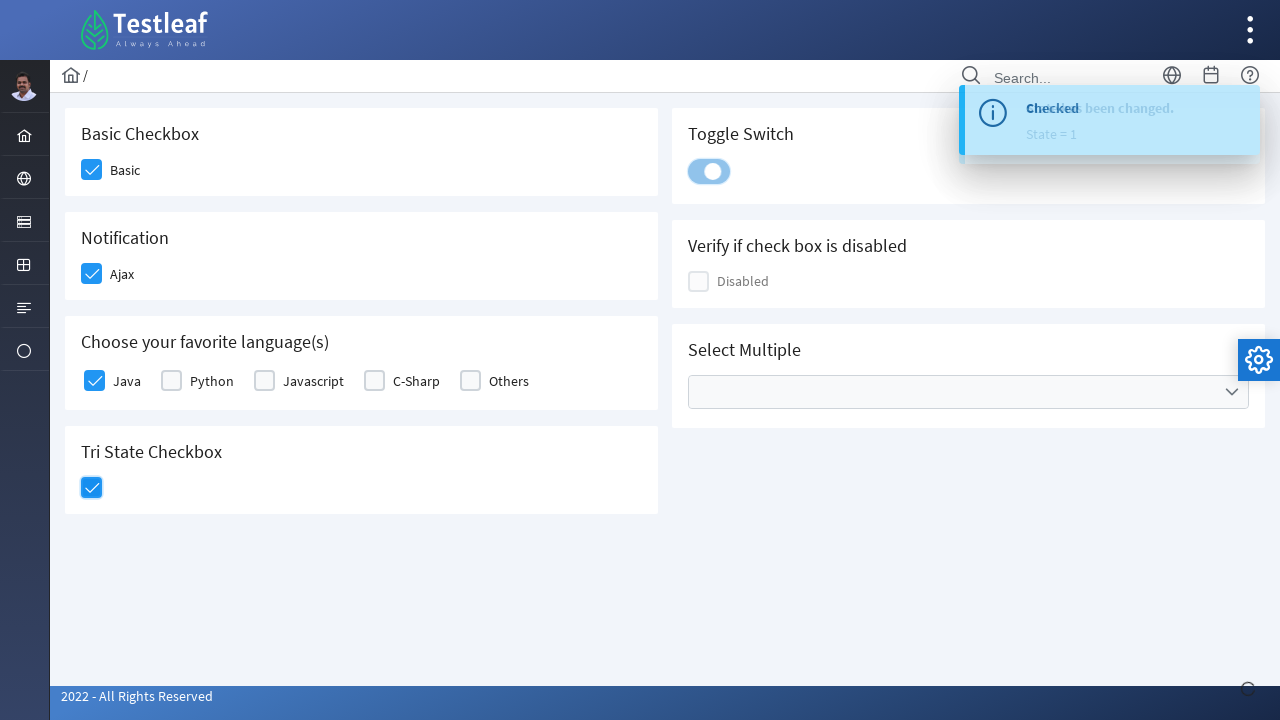

Clicked multi-select dropdown to open it at (968, 392) on .ui-selectcheckboxmenu-multiple-container
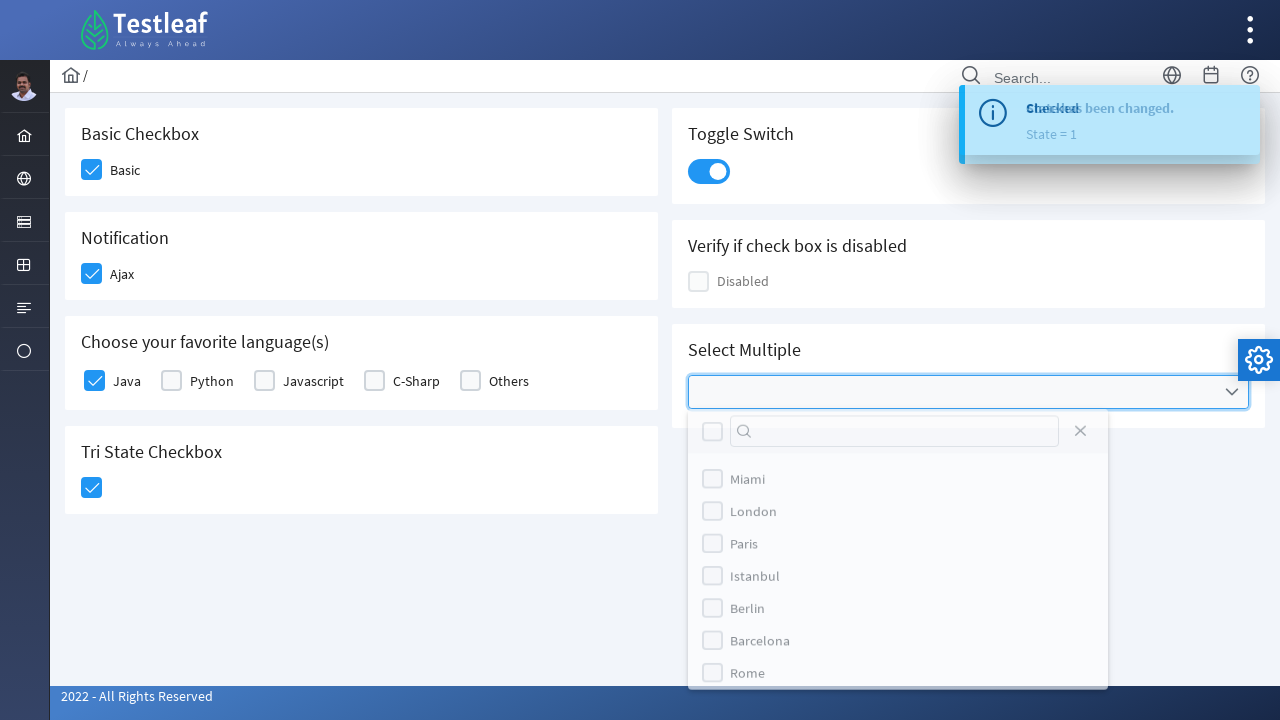

Waited for dropdown to open
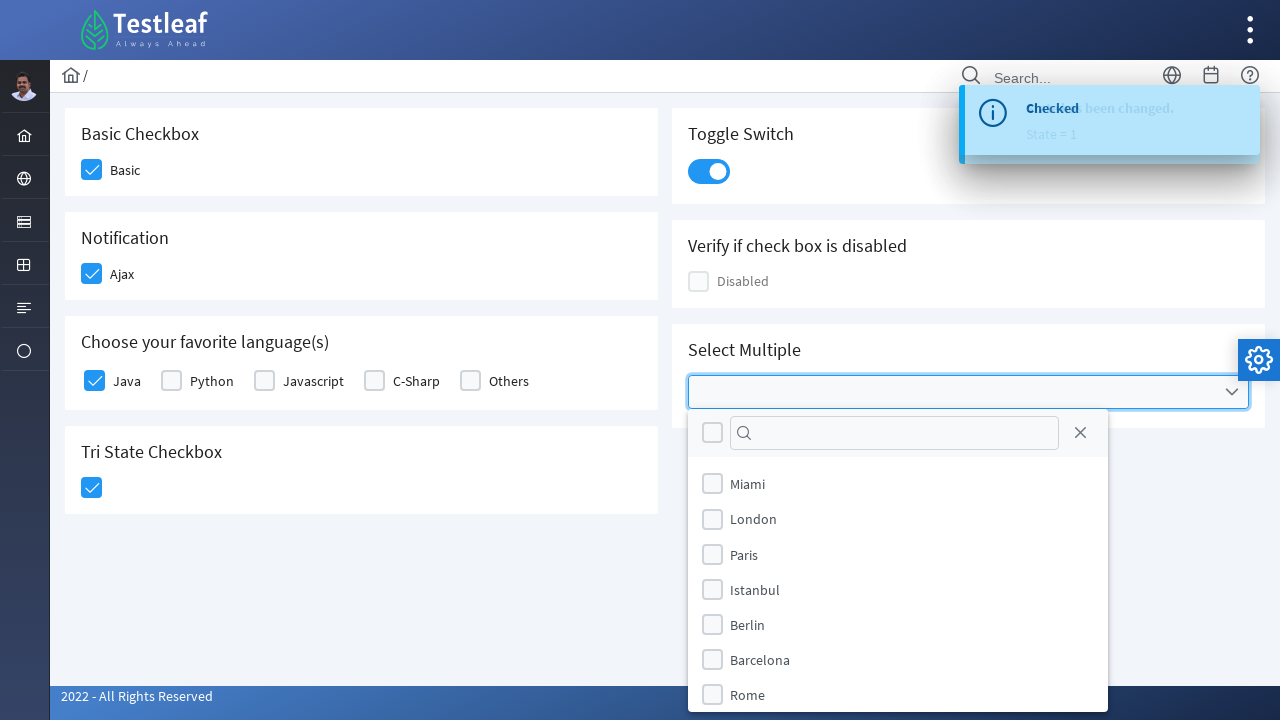

Selected first option in multi-select dropdown at (712, 624) on (//div[@class='ui-chkbox ui-widget'])[12]
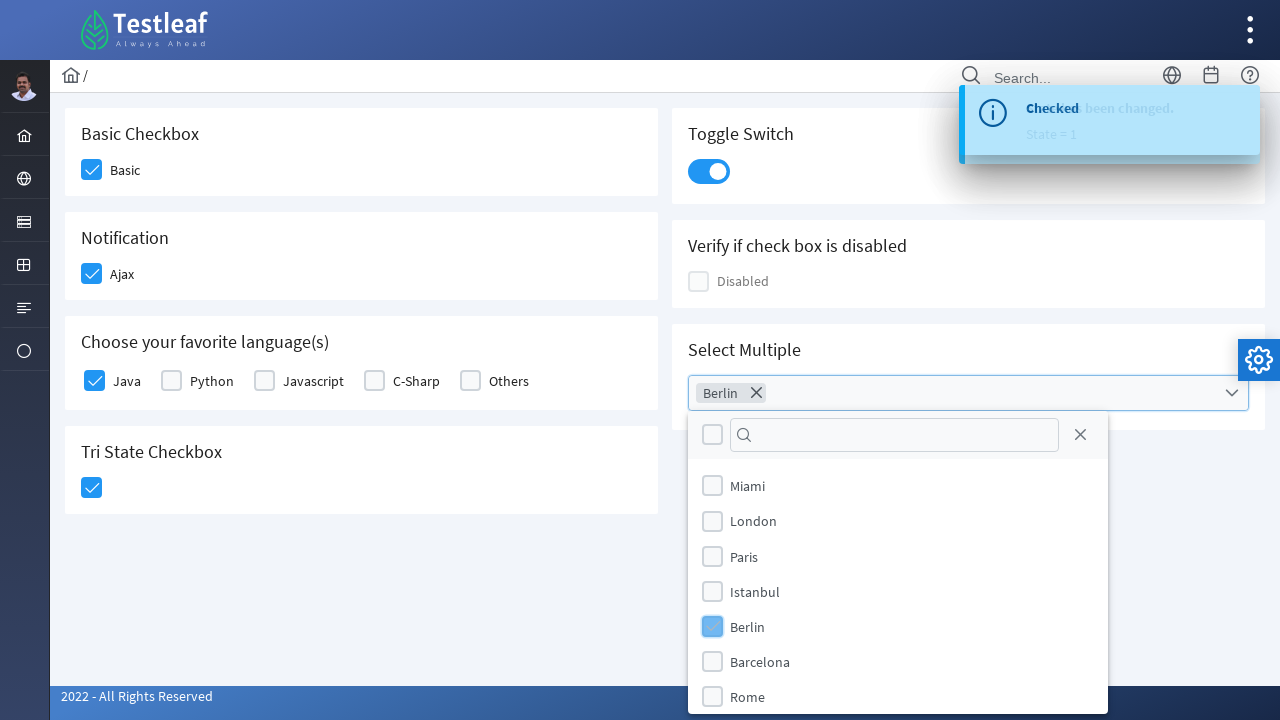

Selected second option in multi-select dropdown at (712, 697) on (//div[@class='ui-chkbox ui-widget'])[14]
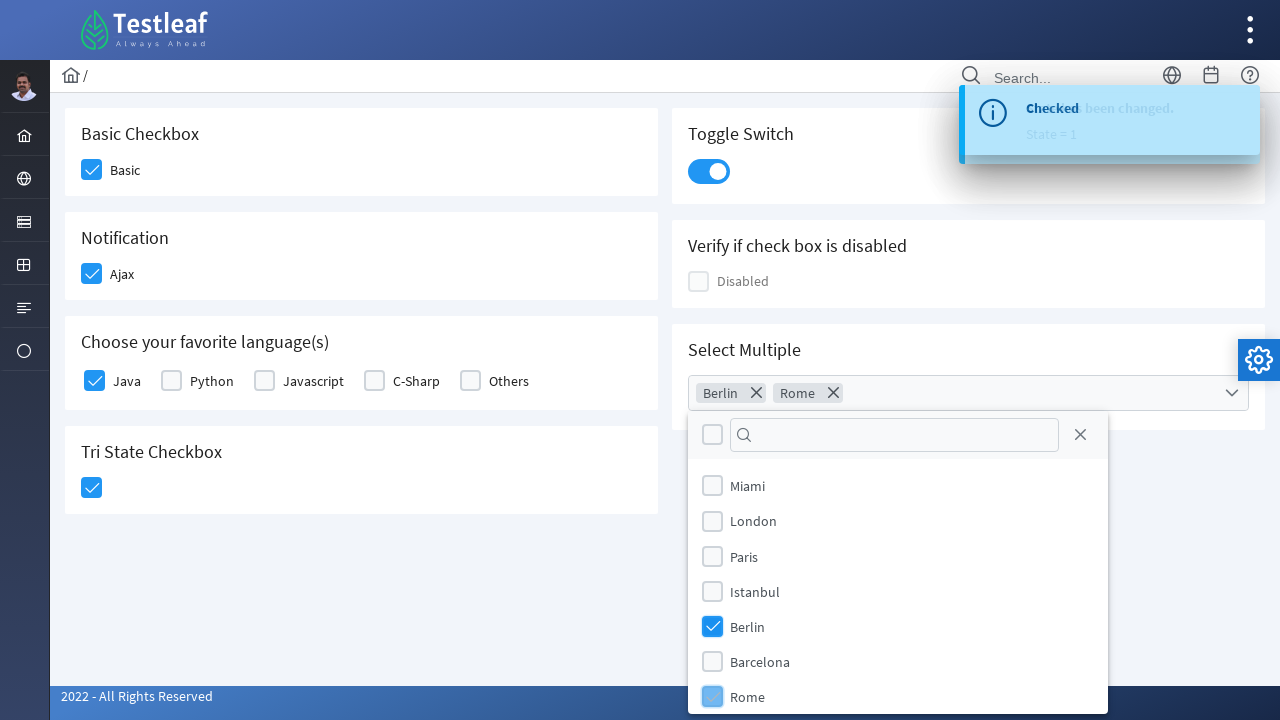

Closed the multi-select dropdown at (1080, 435) on a.ui-selectcheckboxmenu-close
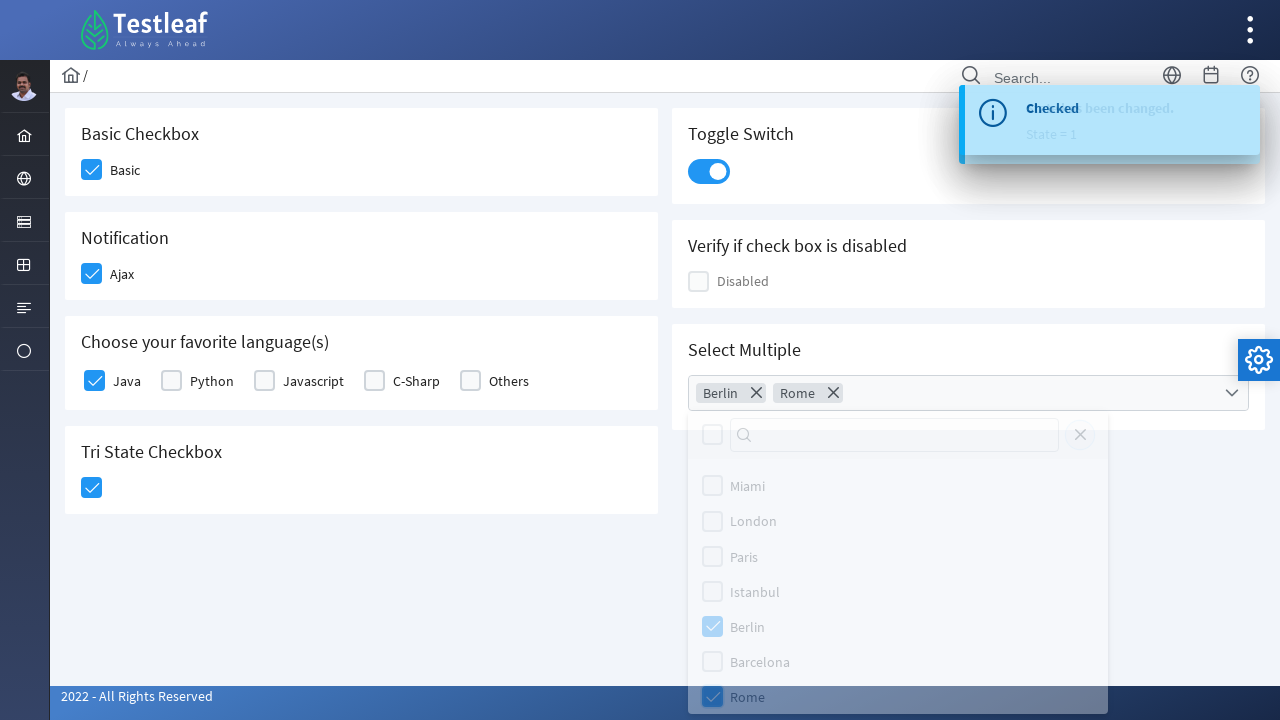

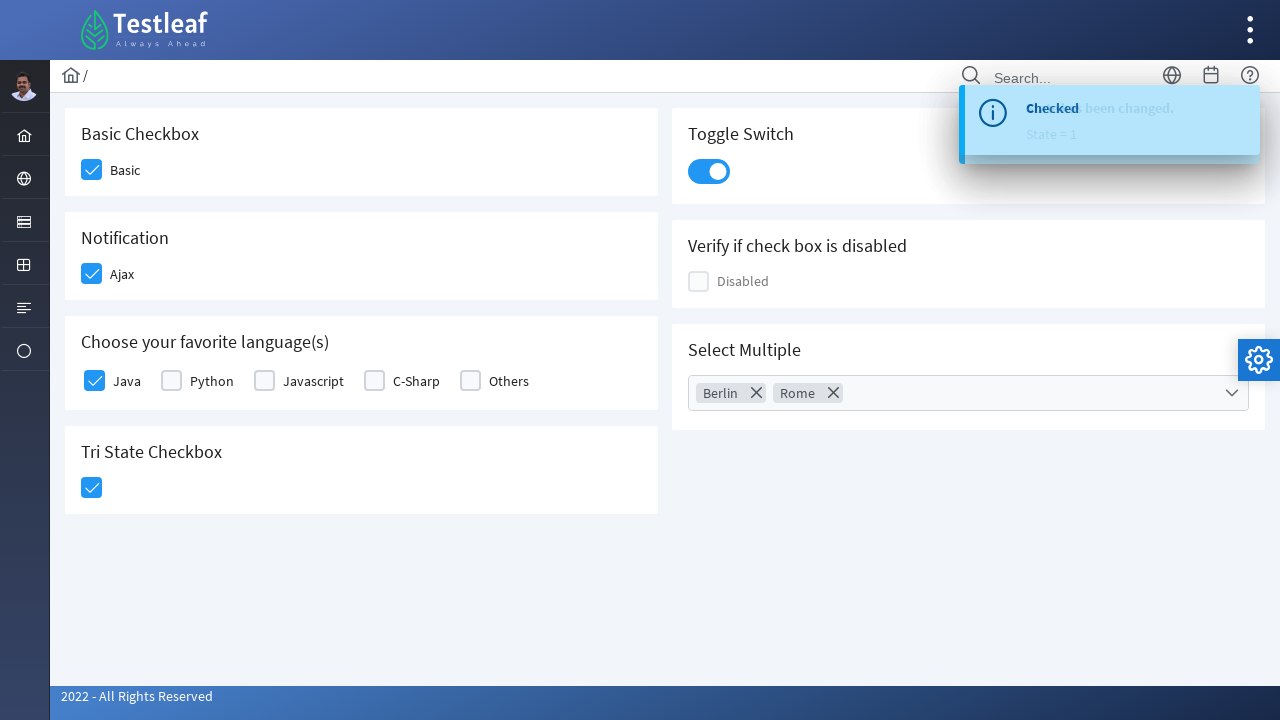